Tests adding two positive integers (2 + 3) and verifies the result equals 5

Starting URL: https://testsheepnz.github.io/BasicCalculator

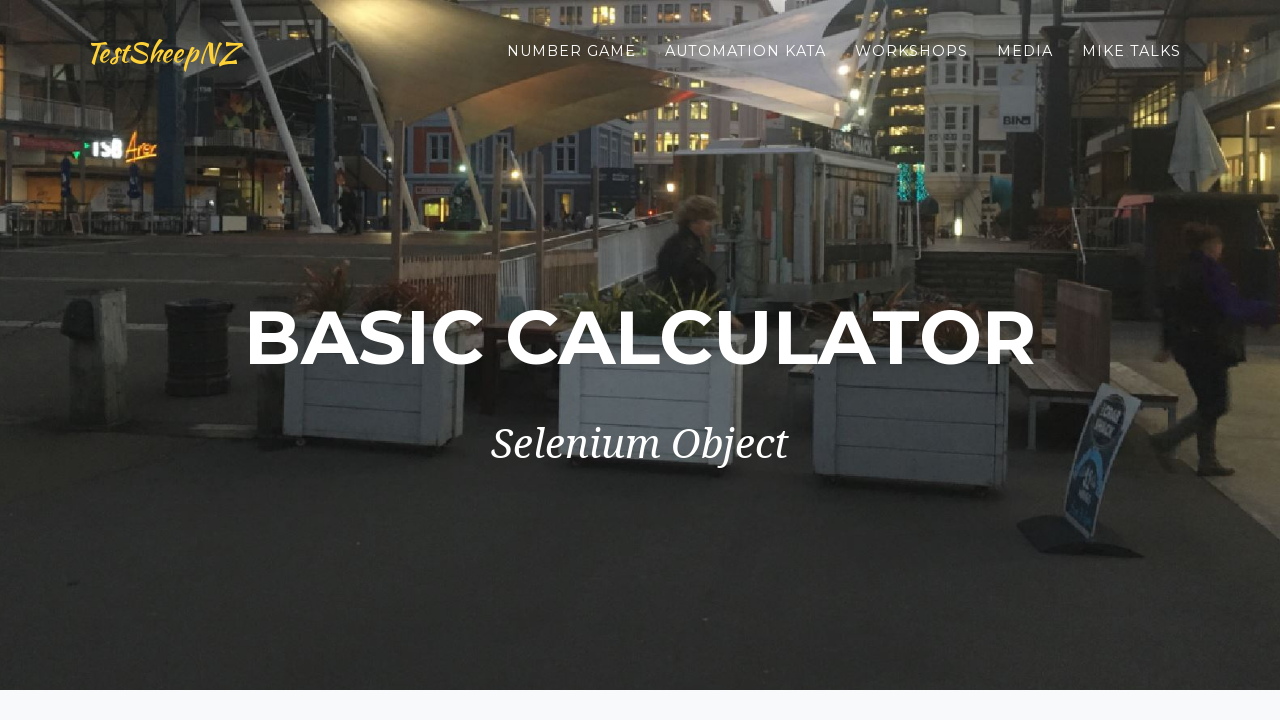

Selected Prototype build version on #selectBuild
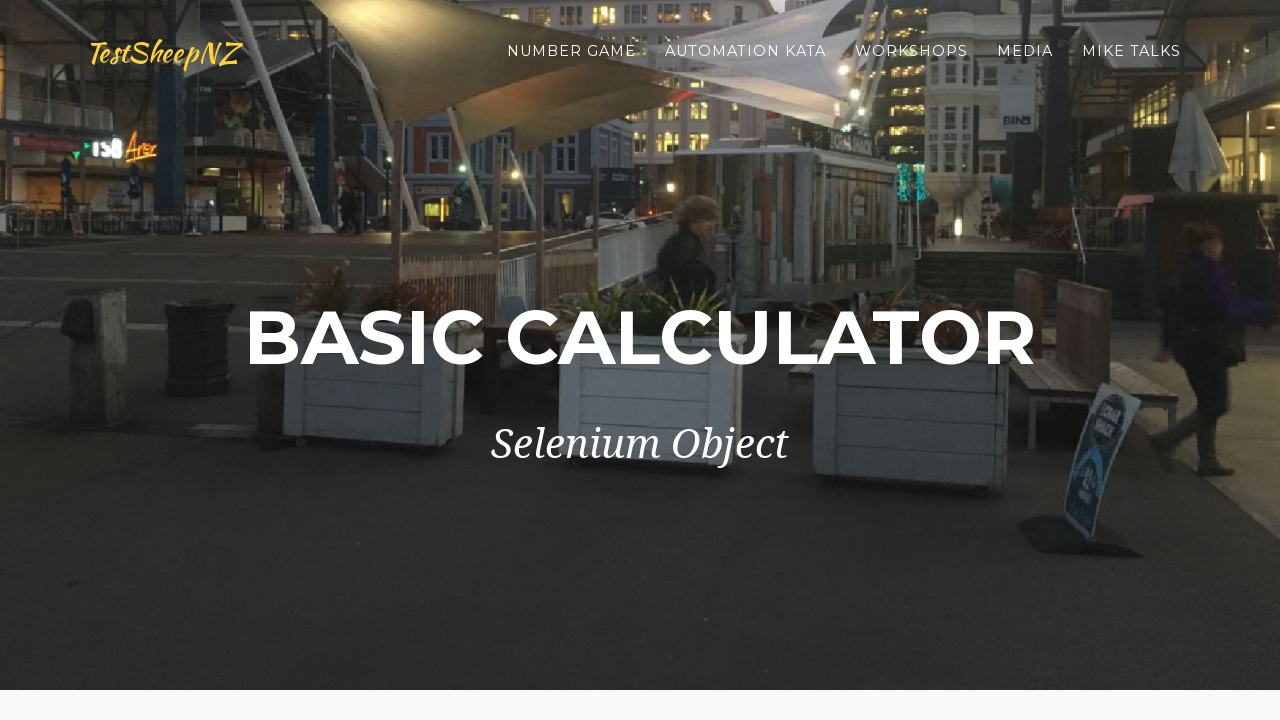

Entered first number: 2 on #number1Field
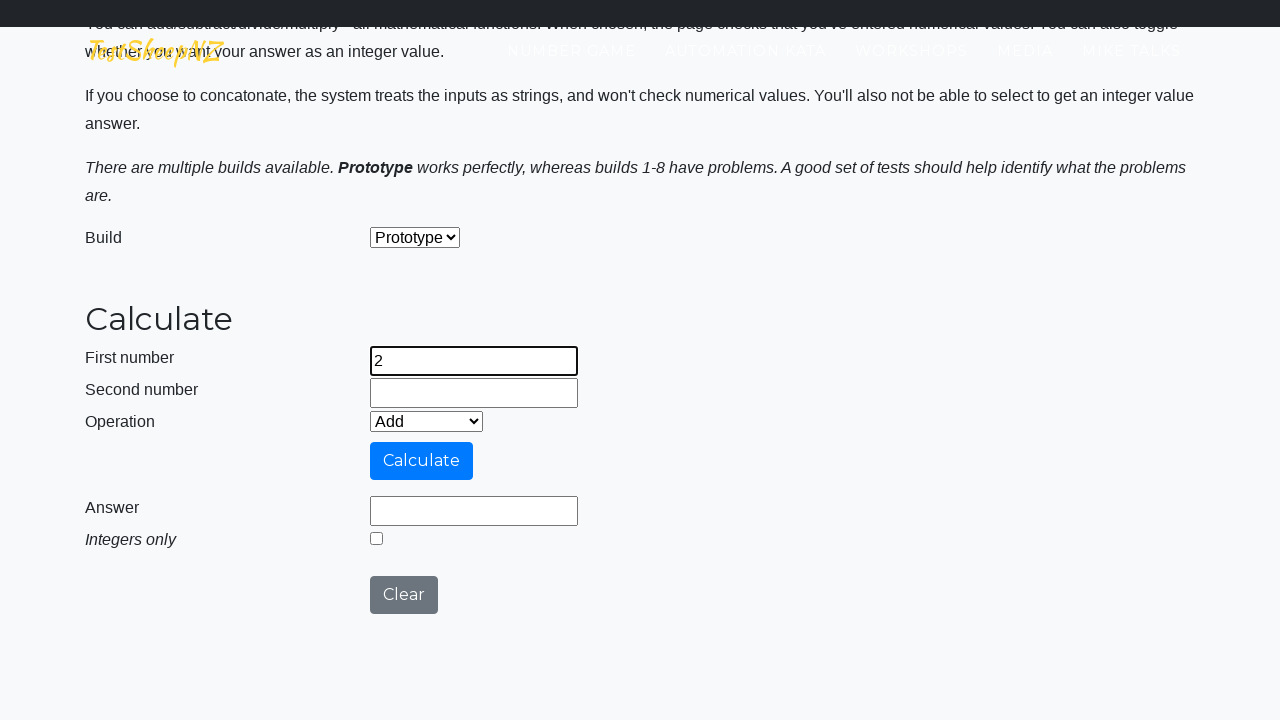

Entered second number: 3 on #number2Field
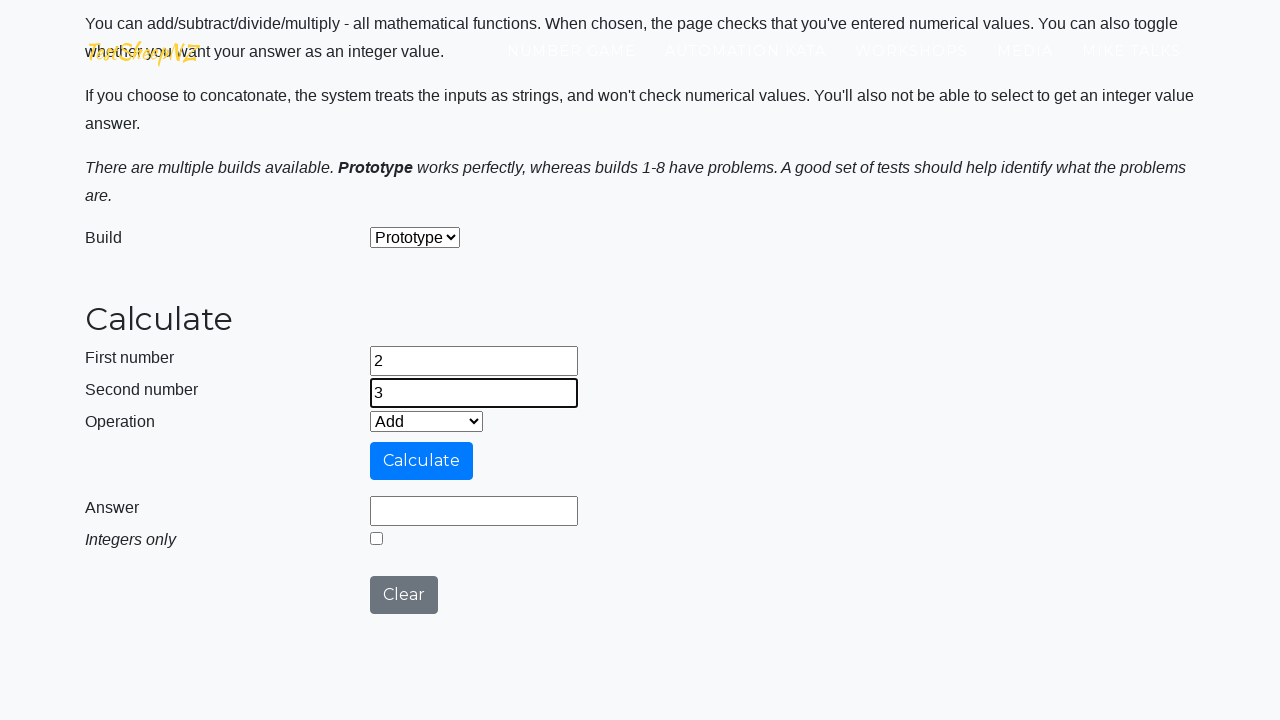

Selected Add operation on #selectOperationDropdown
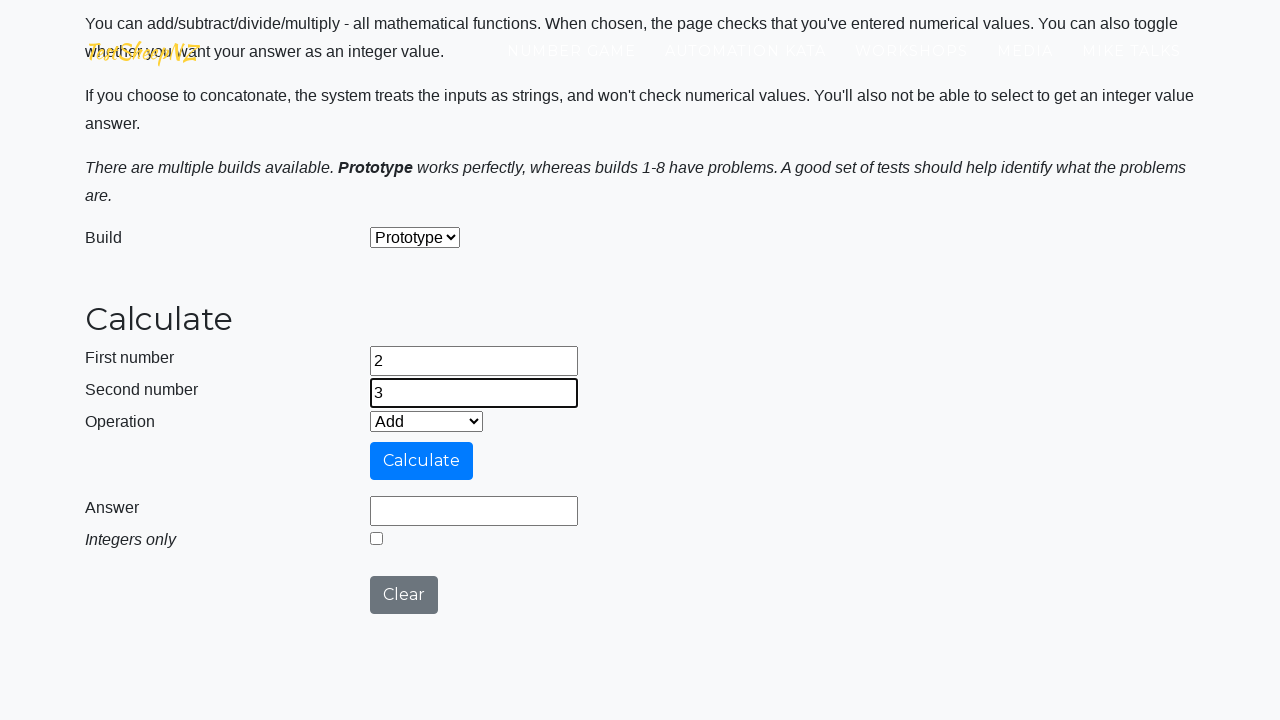

Clicked calculate button at (422, 461) on #calculateButton
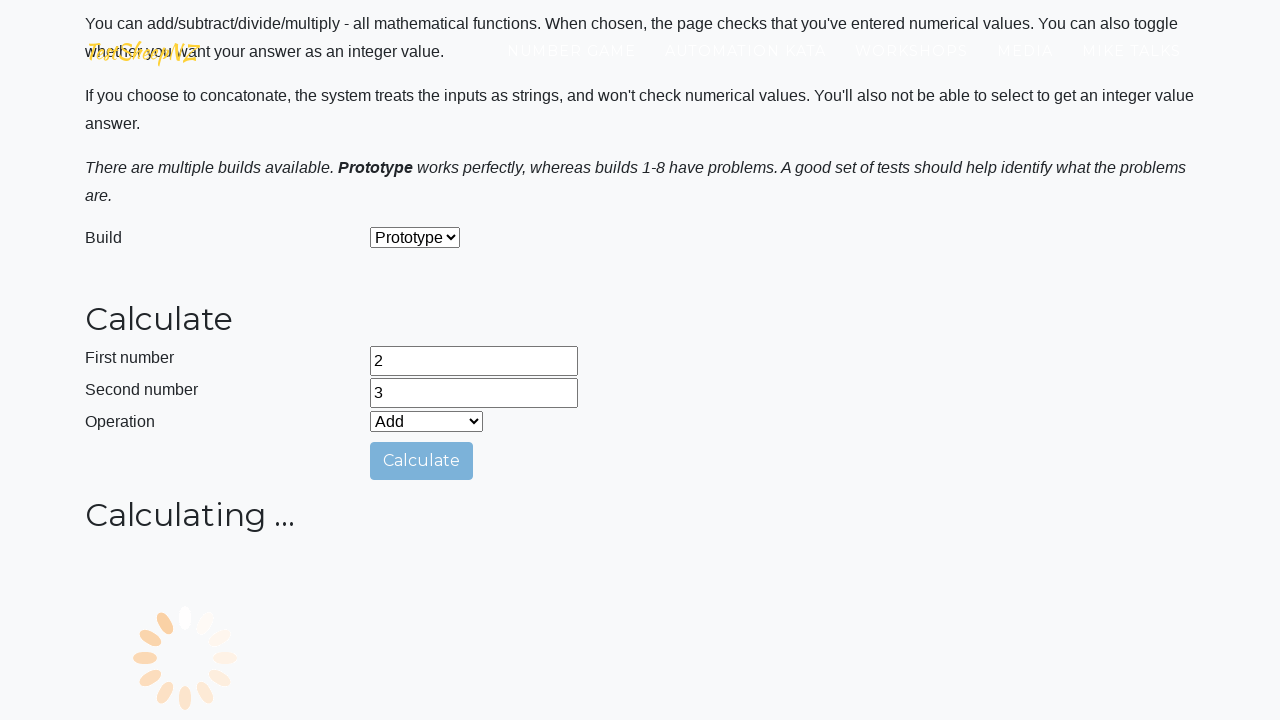

Verified result equals 5
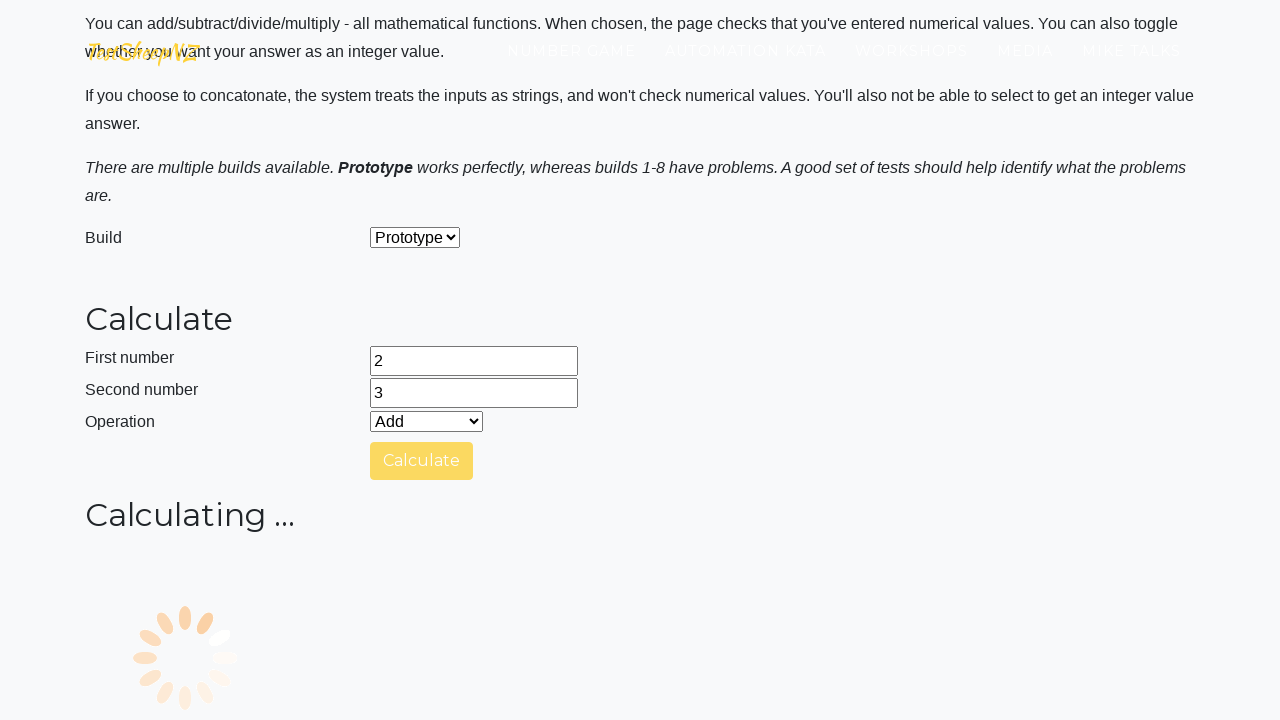

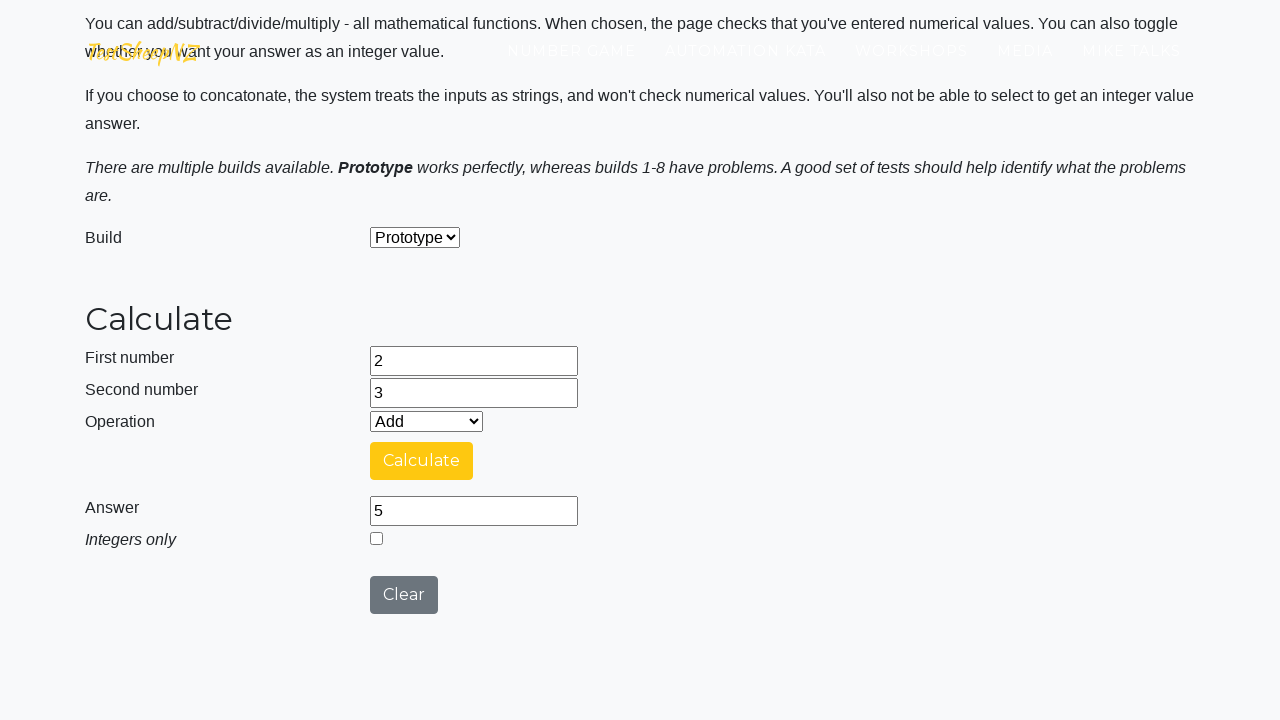